Tests flight booking form by selecting origin and destination airports, choosing a date, and verifying that round trip option enables the return date field

Starting URL: https://rahulshettyacademy.com/dropdownsPractise/

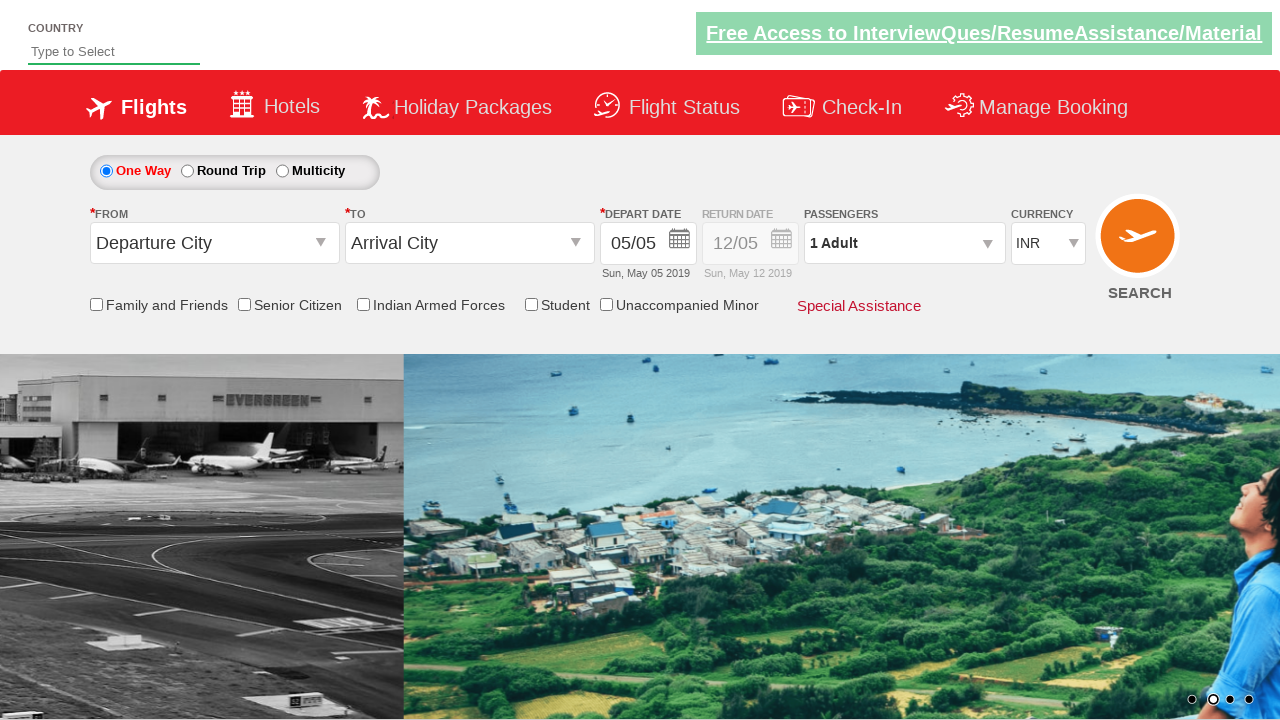

Clicked origin station dropdown at (214, 243) on #ctl00_mainContent_ddl_originStation1_CTXT
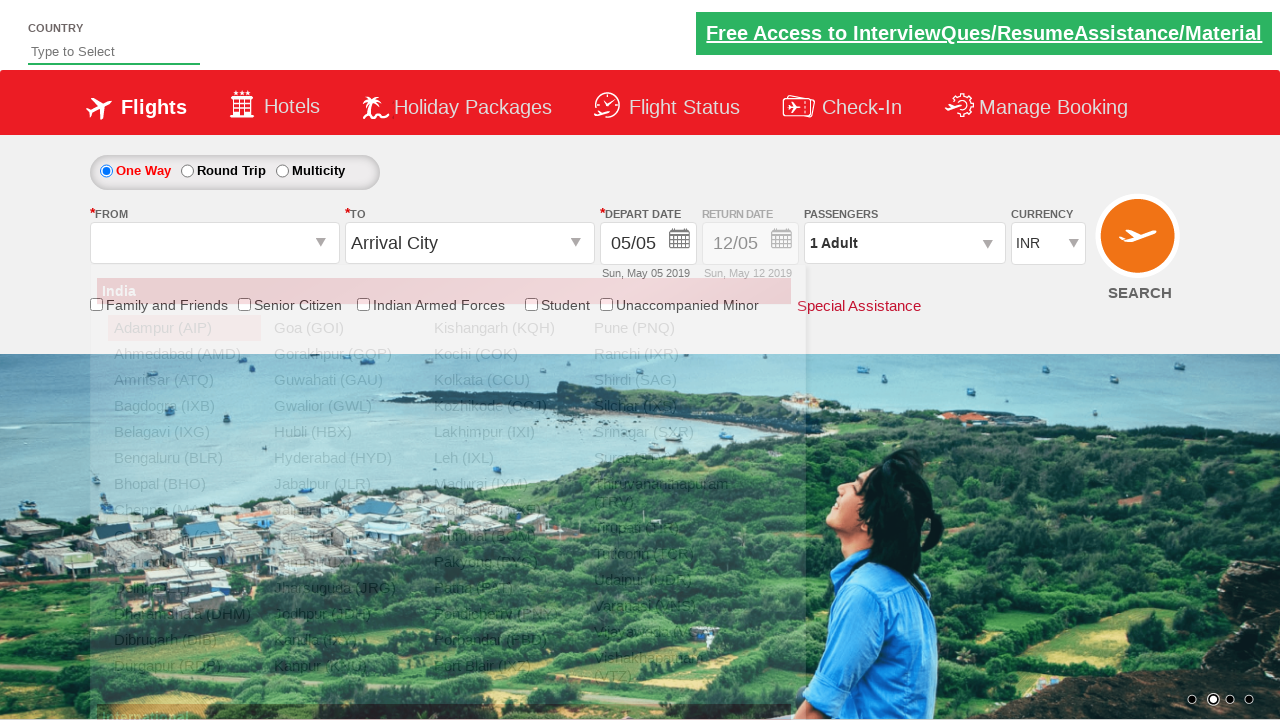

Selected Bangalore (BLR) as origin airport at (184, 458) on xpath=//a[@value='BLR']
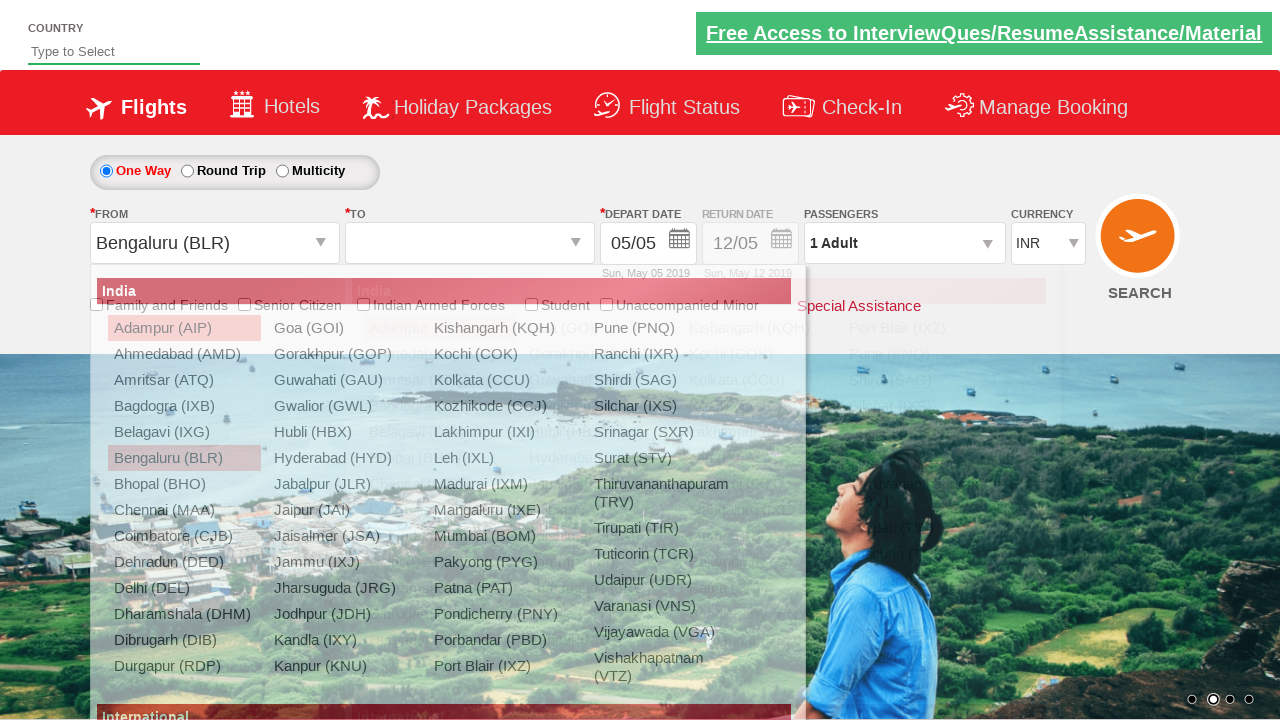

Waited for destination dropdown to be ready
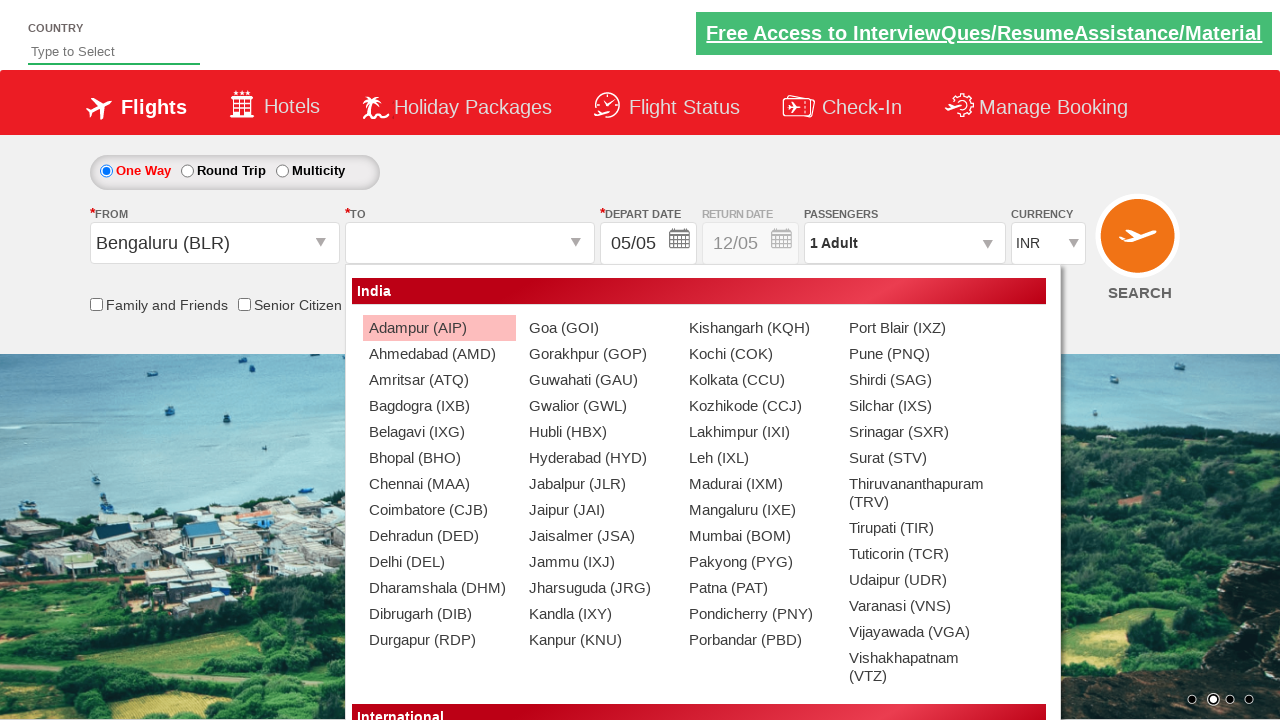

Selected Chennai (MAA) as destination airport at (439, 484) on xpath=//div[@id='ctl00_mainContent_ddl_destinationStation1_CTNR']//a[@value='MAA
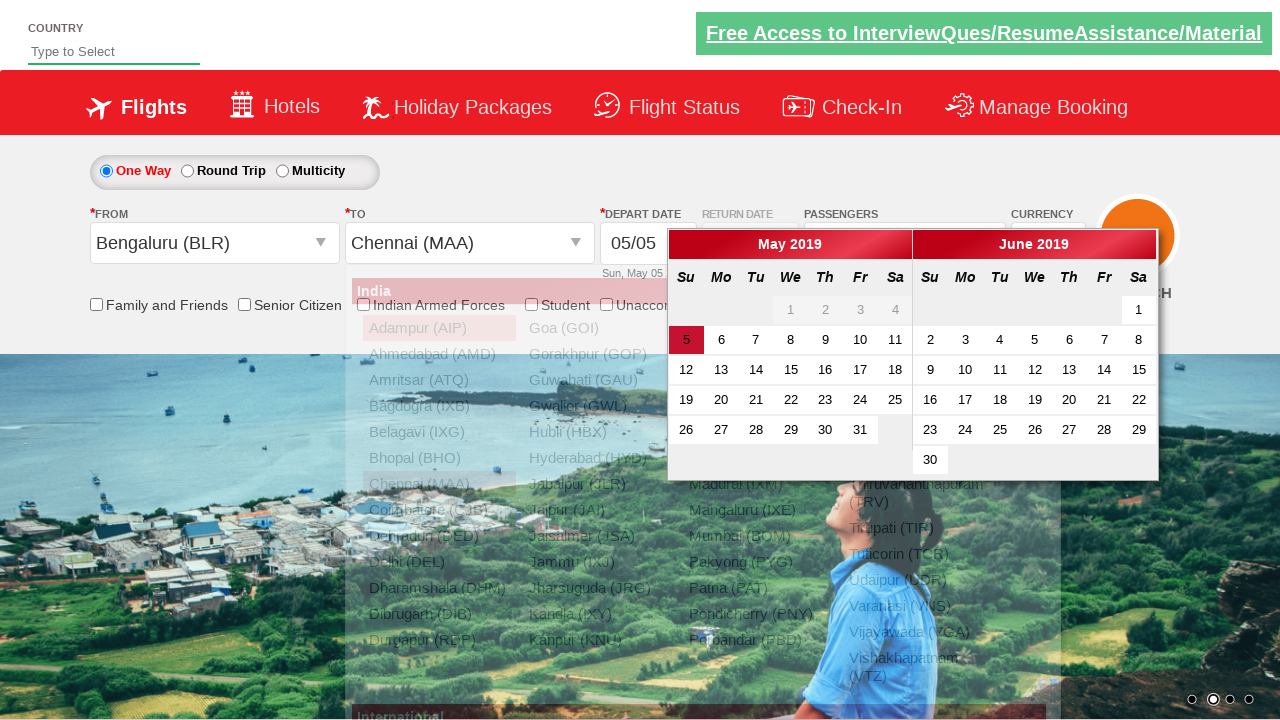

Selected active date in calendar at (686, 340) on .ui-state-default.ui-state-active
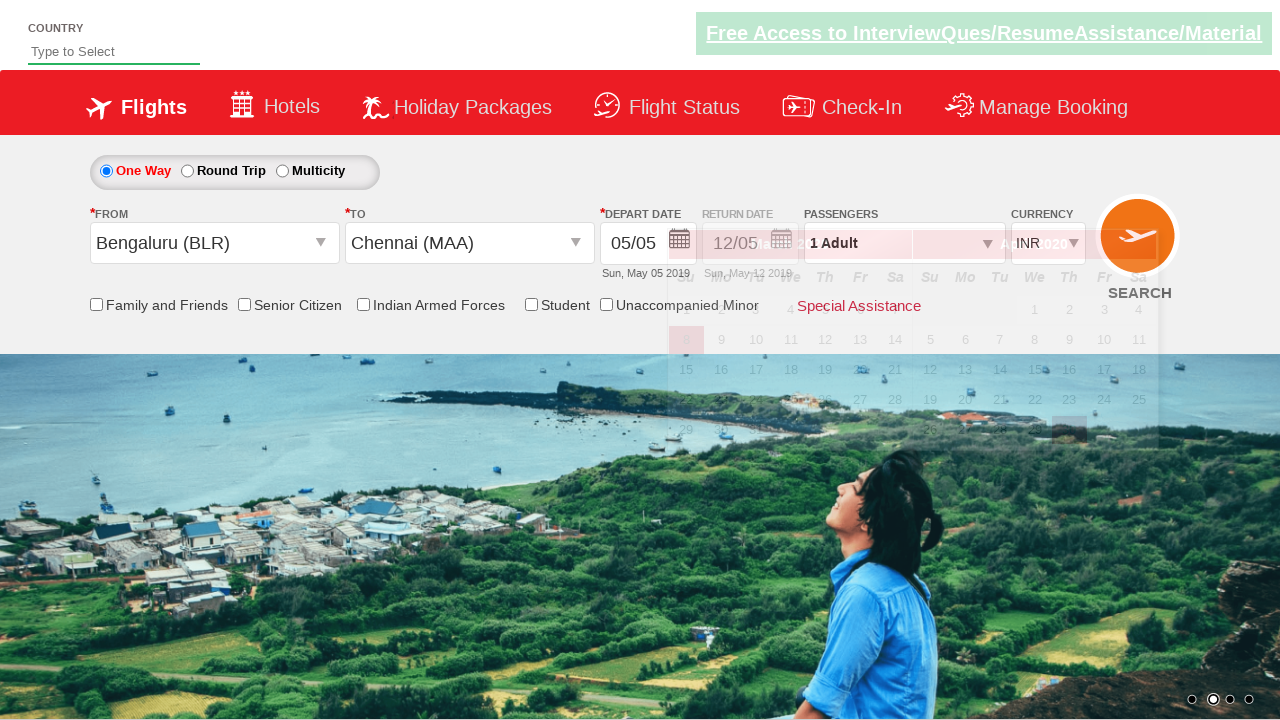

Retrieved initial return date field style attribute
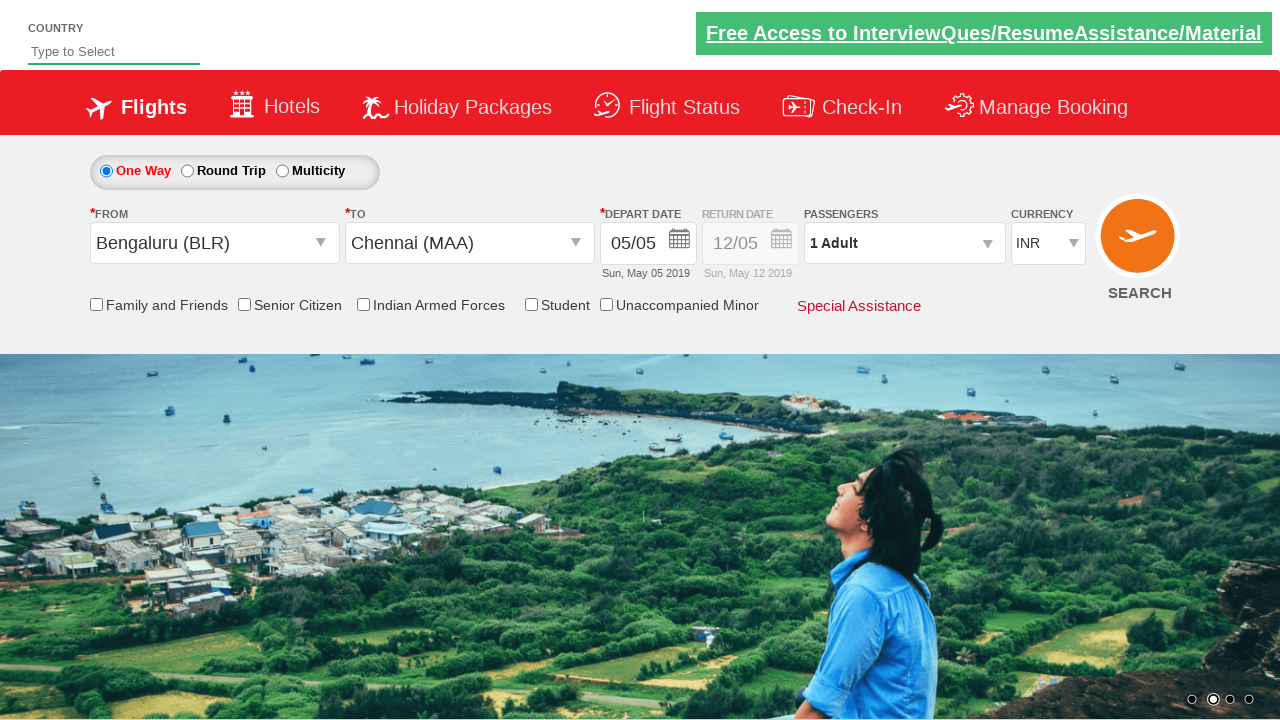

Clicked round trip radio button at (187, 171) on #ctl00_mainContent_rbtnl_Trip_1
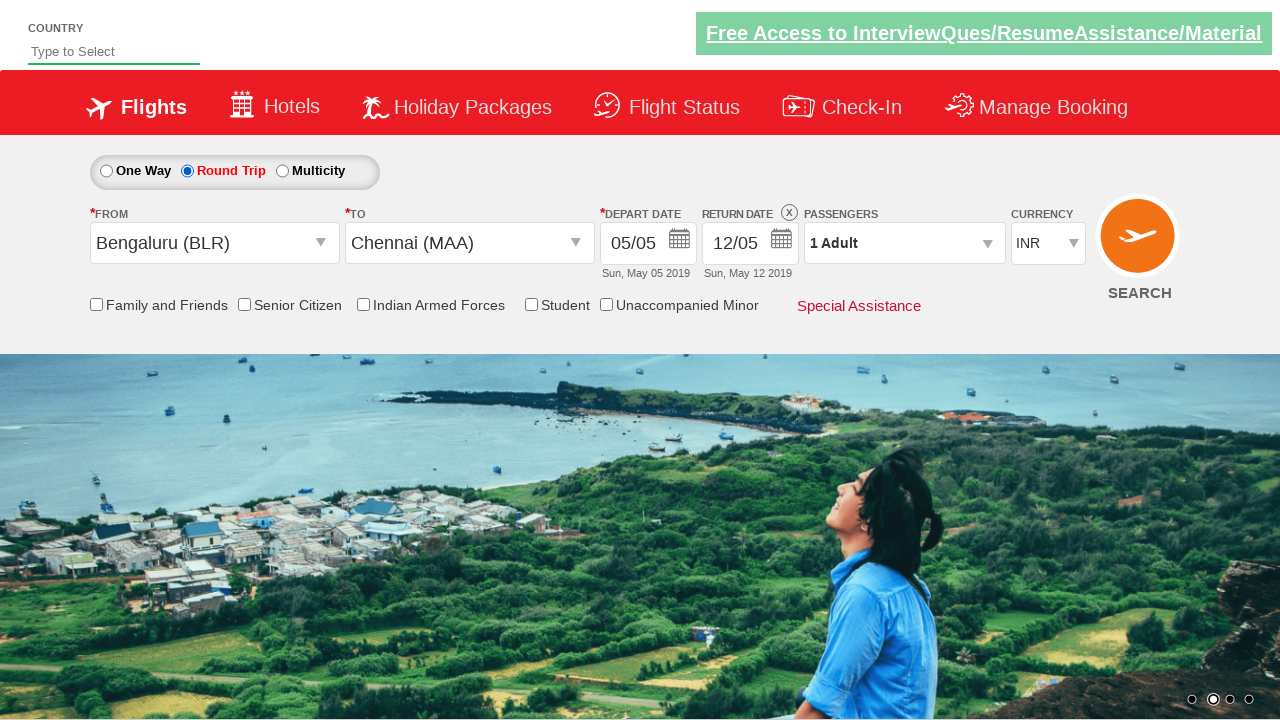

Retrieved final return date field style attribute
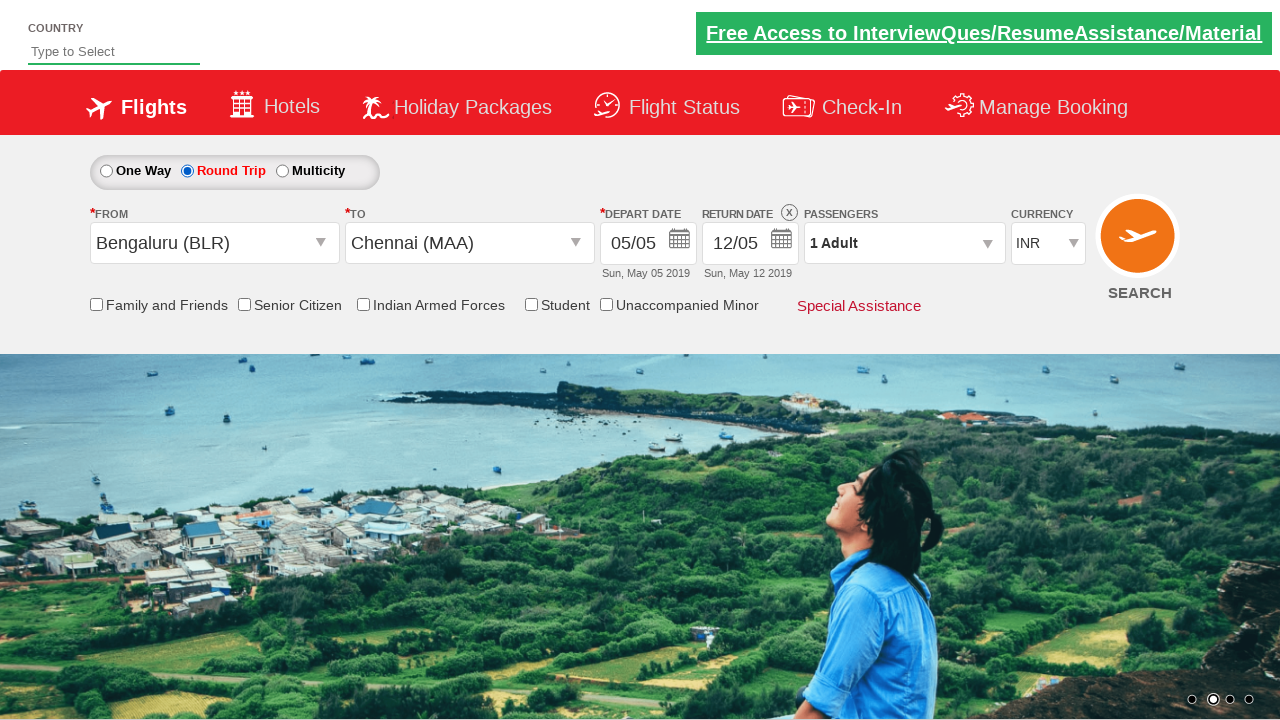

Verified return date field is enabled for round trip option
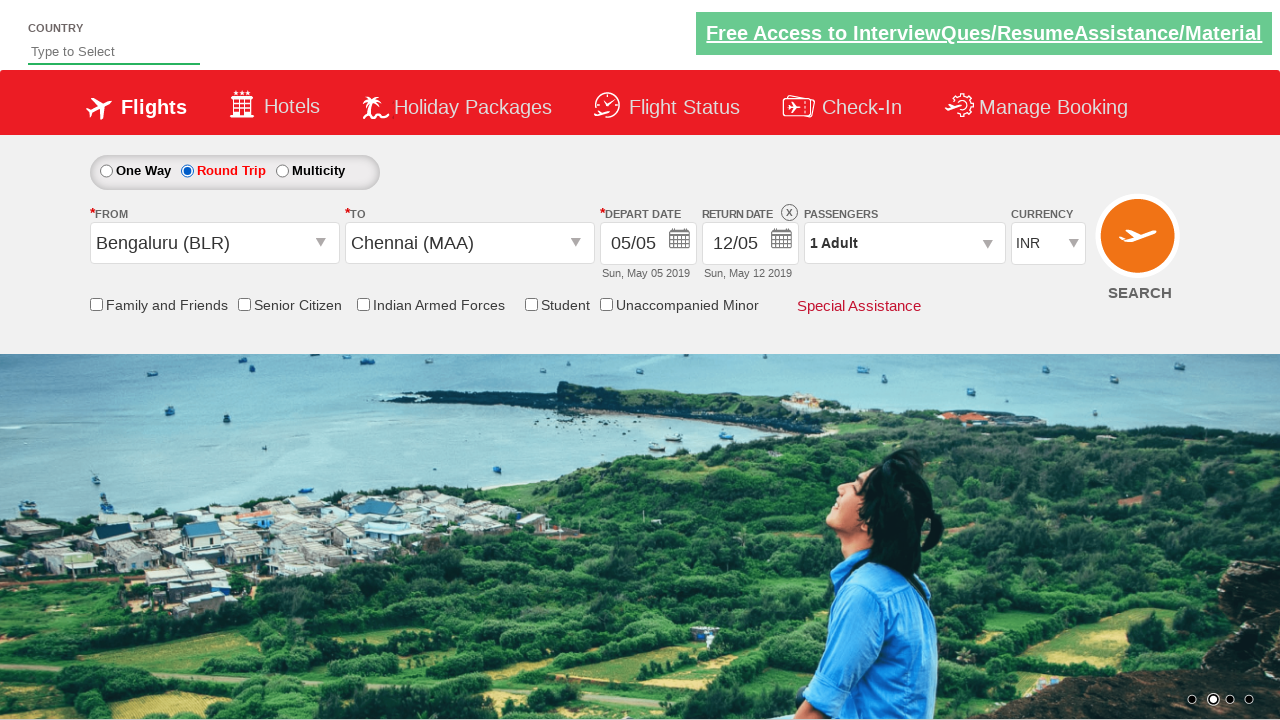

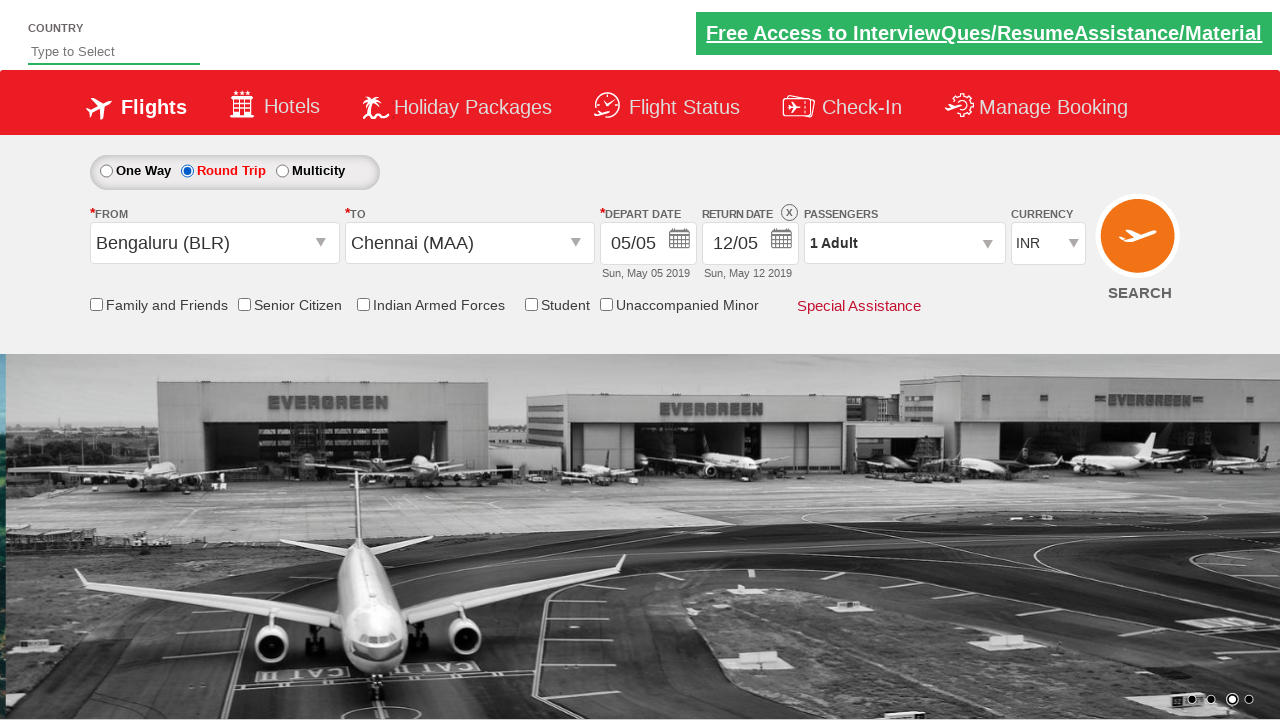